Waits for a price to reach $100, books an item, solves a math problem, and submits the answer

Starting URL: http://suninjuly.github.io/explicit_wait2.html

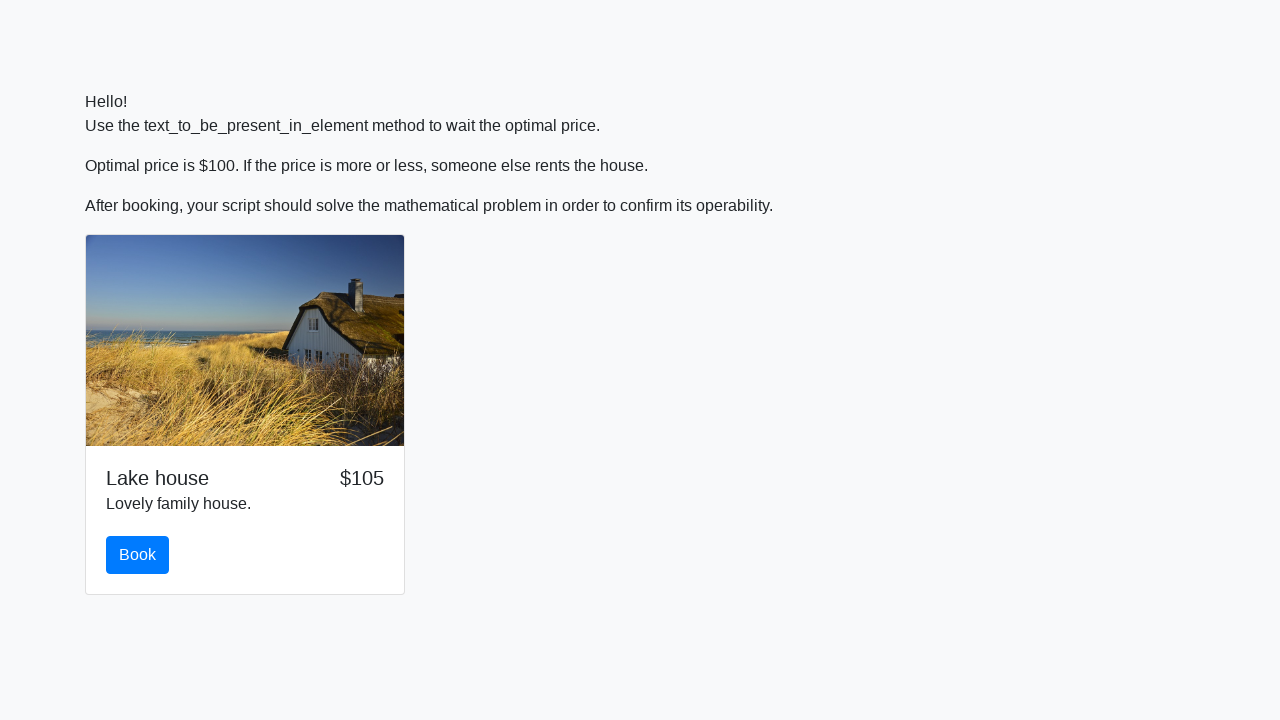

Navigated to explicit_wait2.html
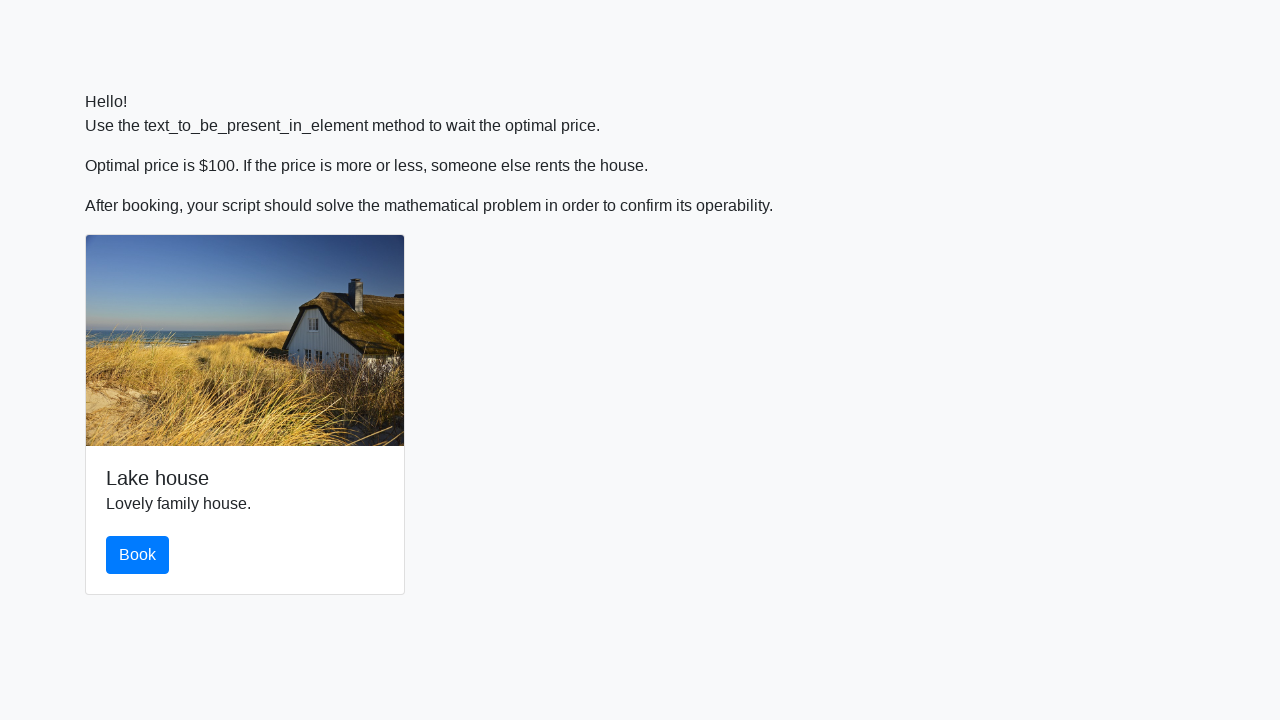

Price reached $100
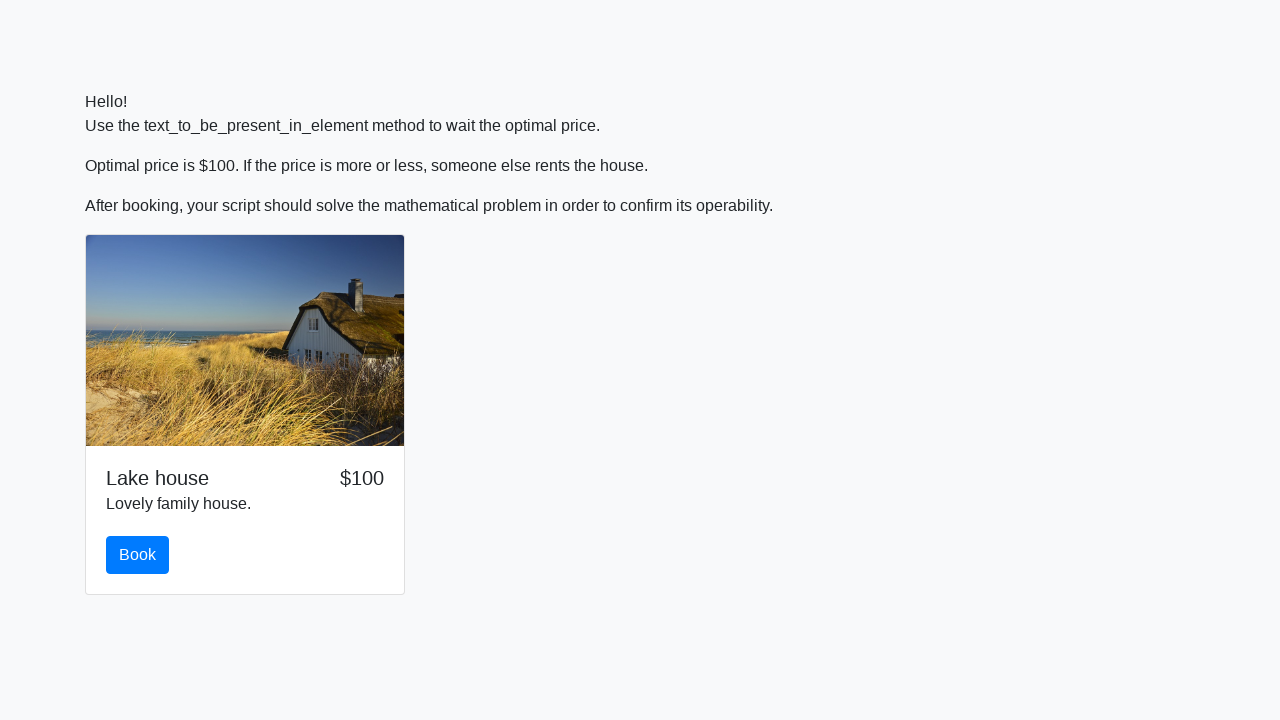

Clicked the book button at (138, 555) on #book
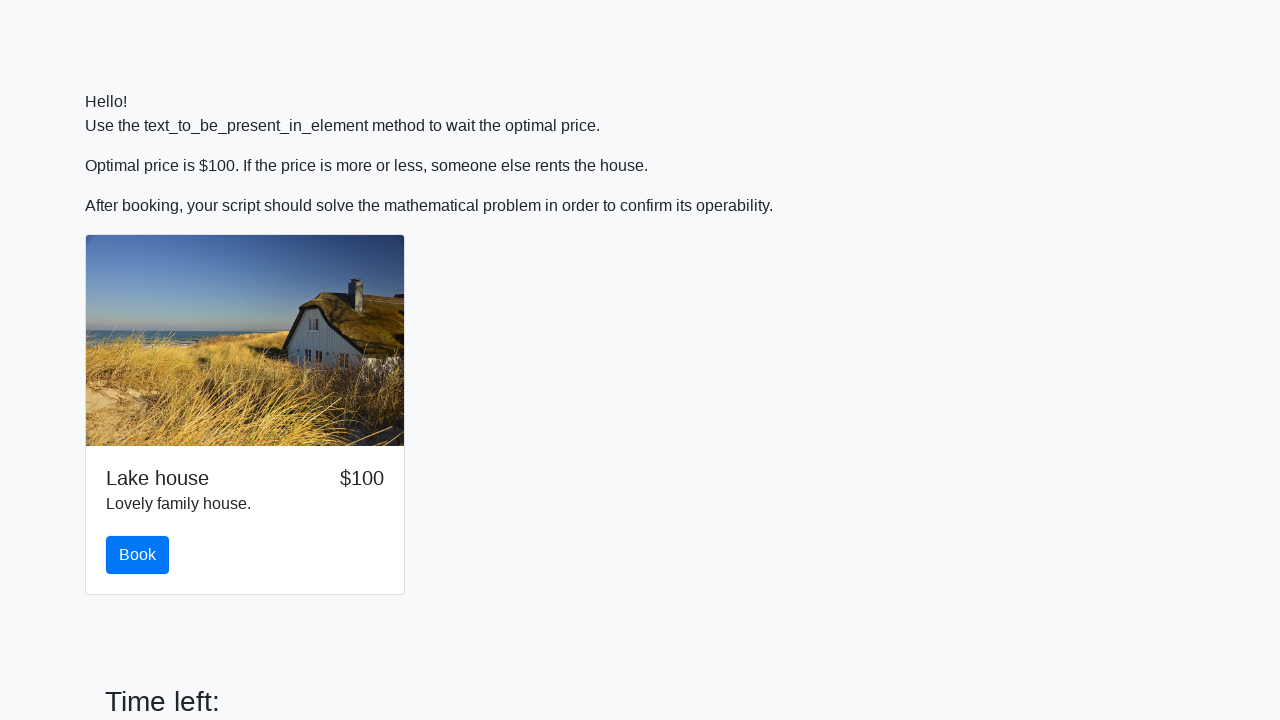

Scrolled solve button into view
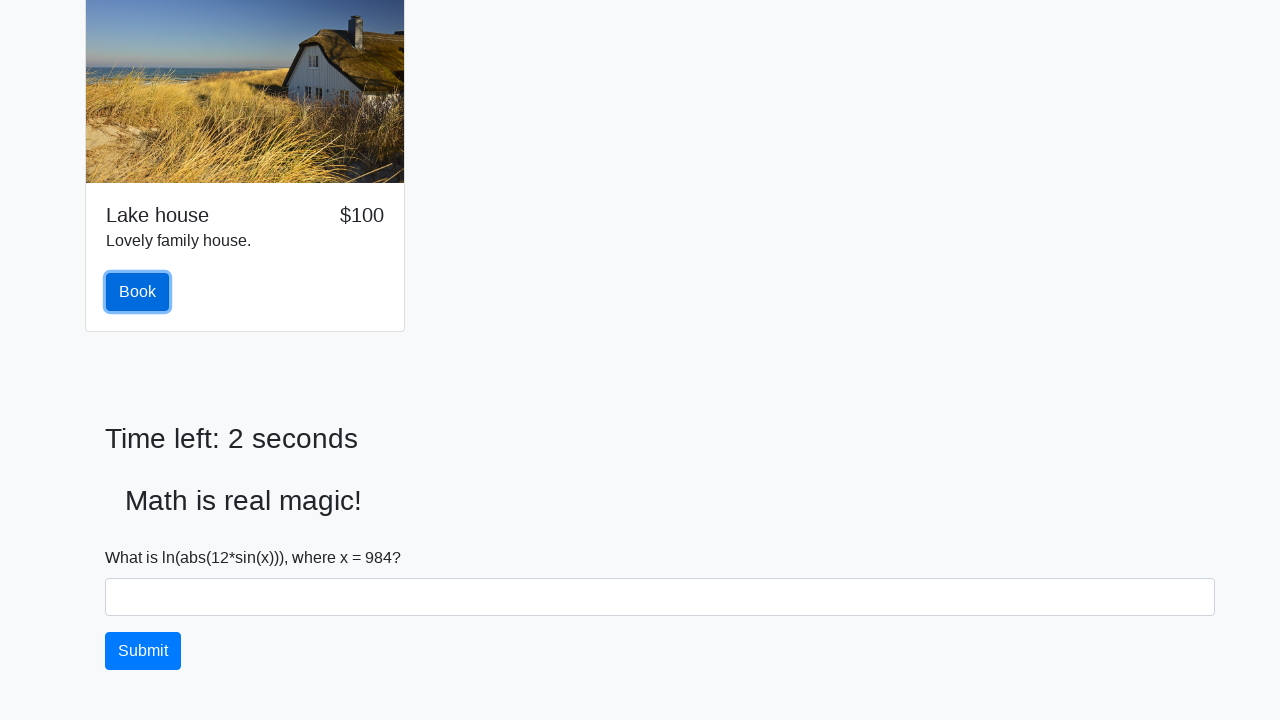

Retrieved input value: 984
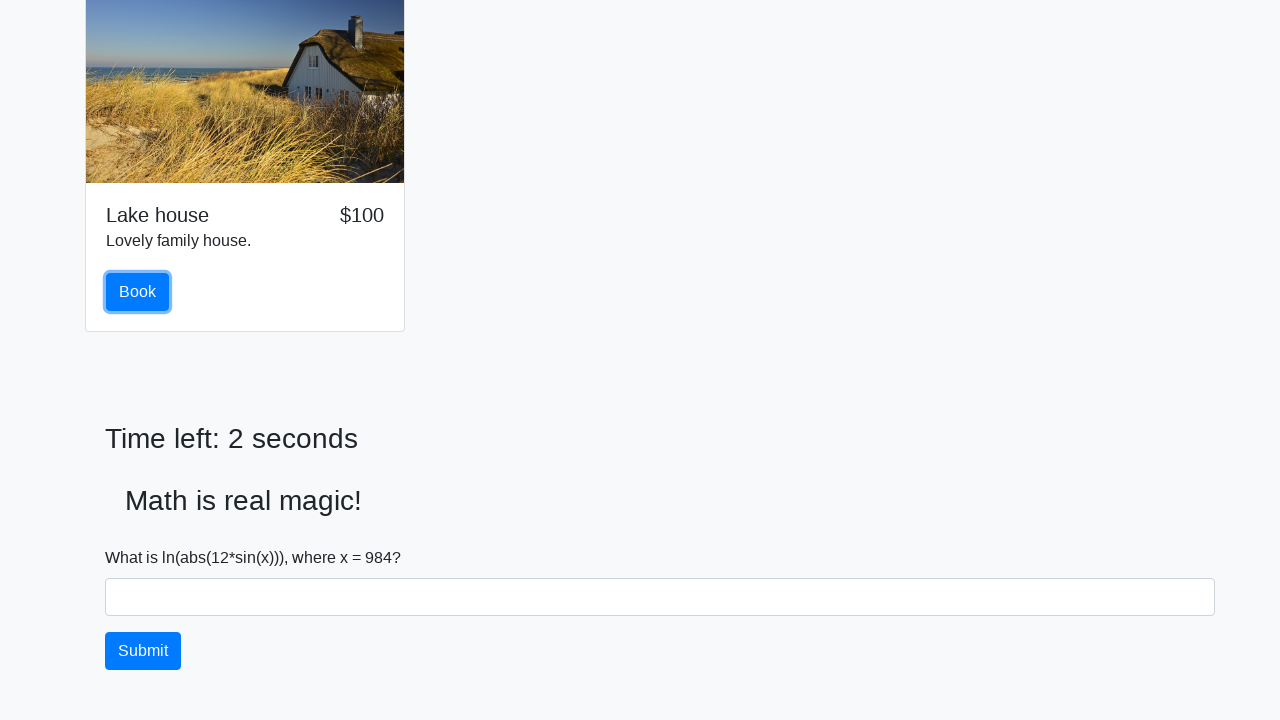

Calculated math result: 2.0228048860708125
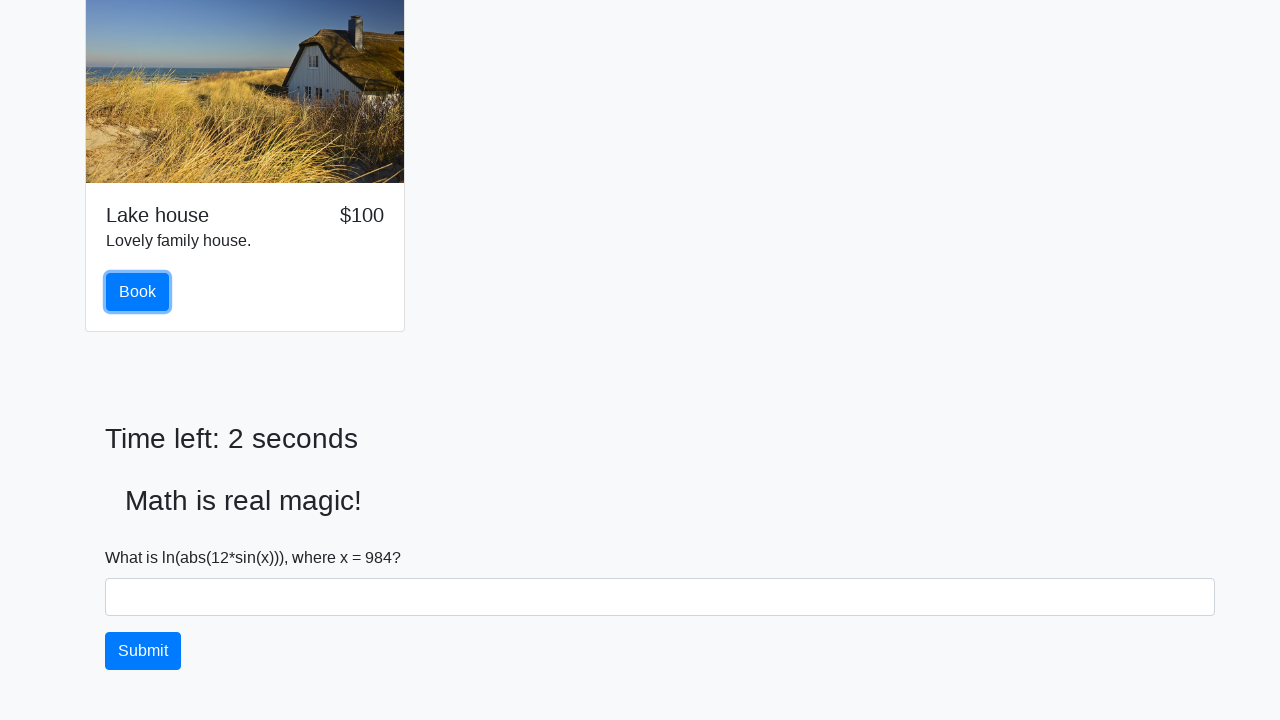

Filled answer field with calculated value on #answer
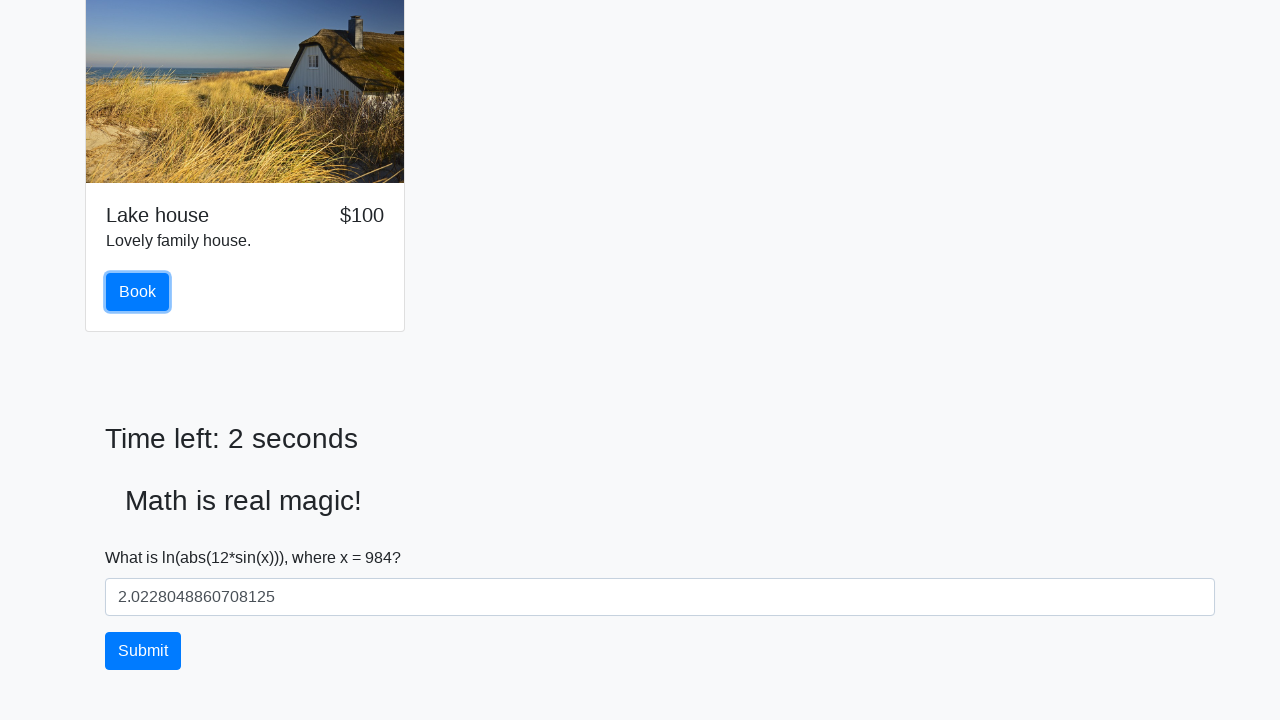

Clicked solve button to submit answer at (143, 651) on #solve
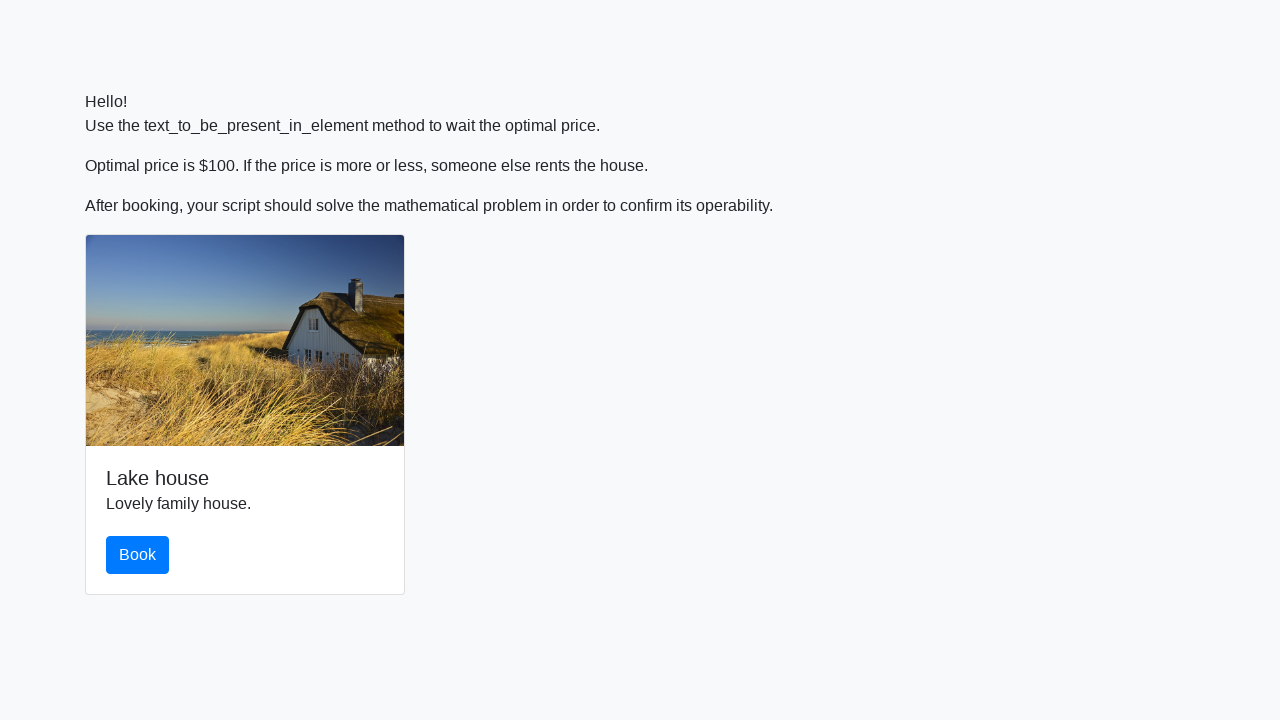

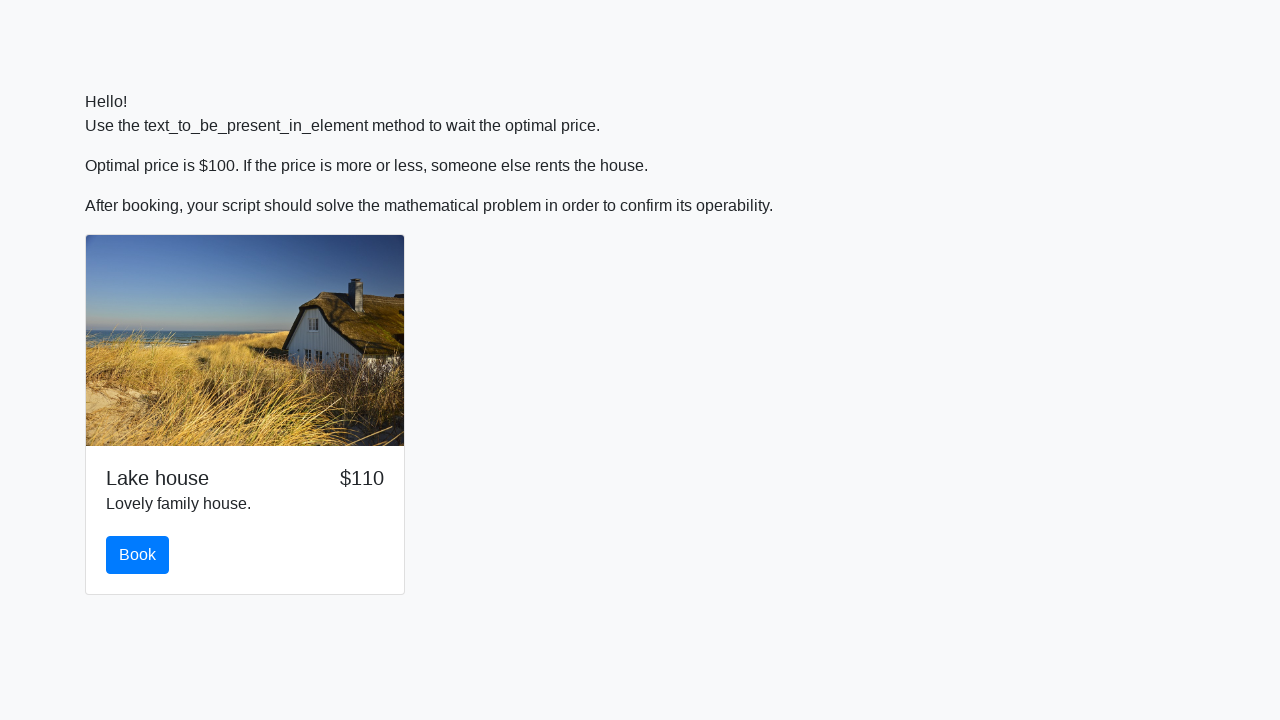